Tests multiple window handling by clicking a link that opens a new browser window, then switching to that new window and verifying the content is displayed.

Starting URL: http://the-internet.herokuapp.com/windows

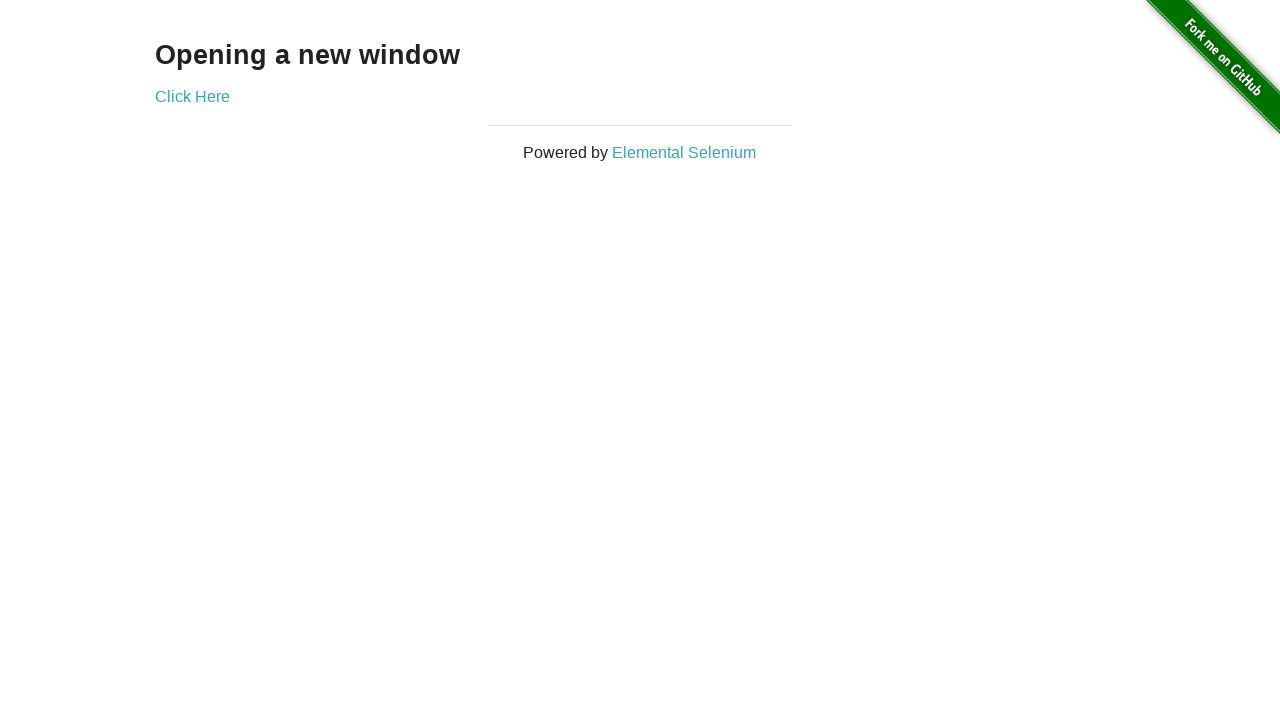

Waited for page heading 'Opening' to be present
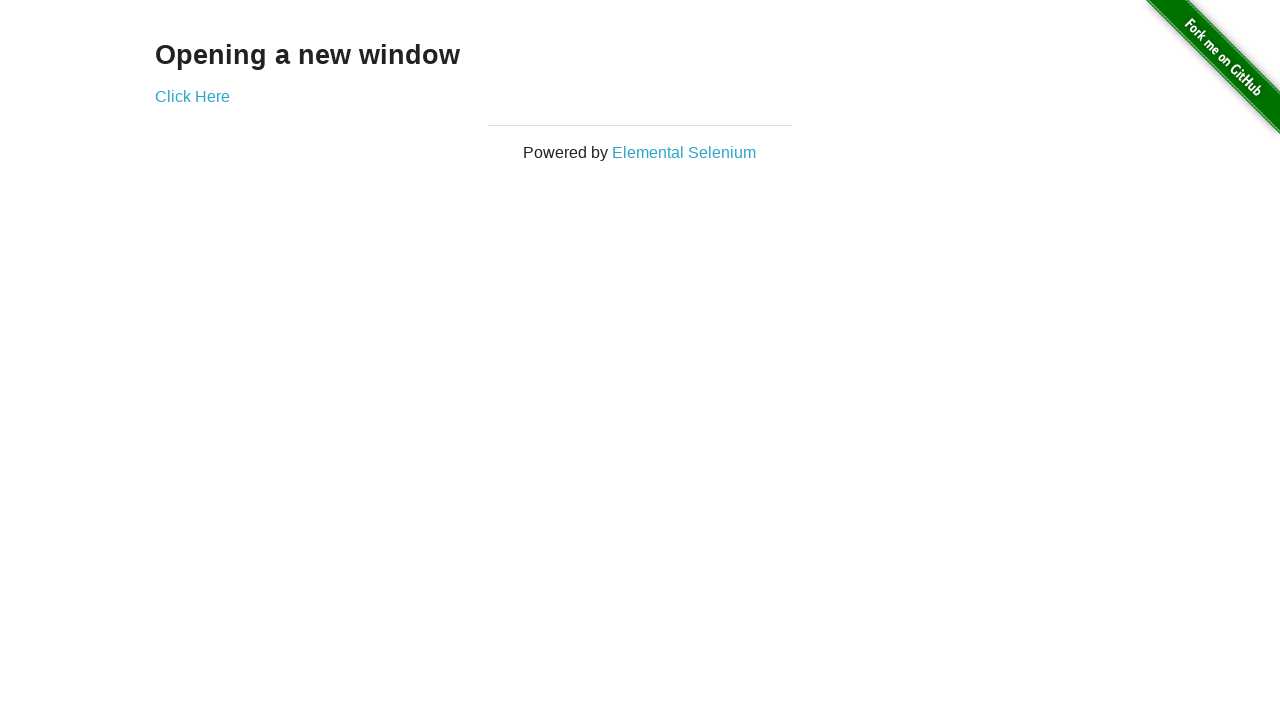

Clicked 'Click Here' link to open new window at (192, 96) on text=Click Here
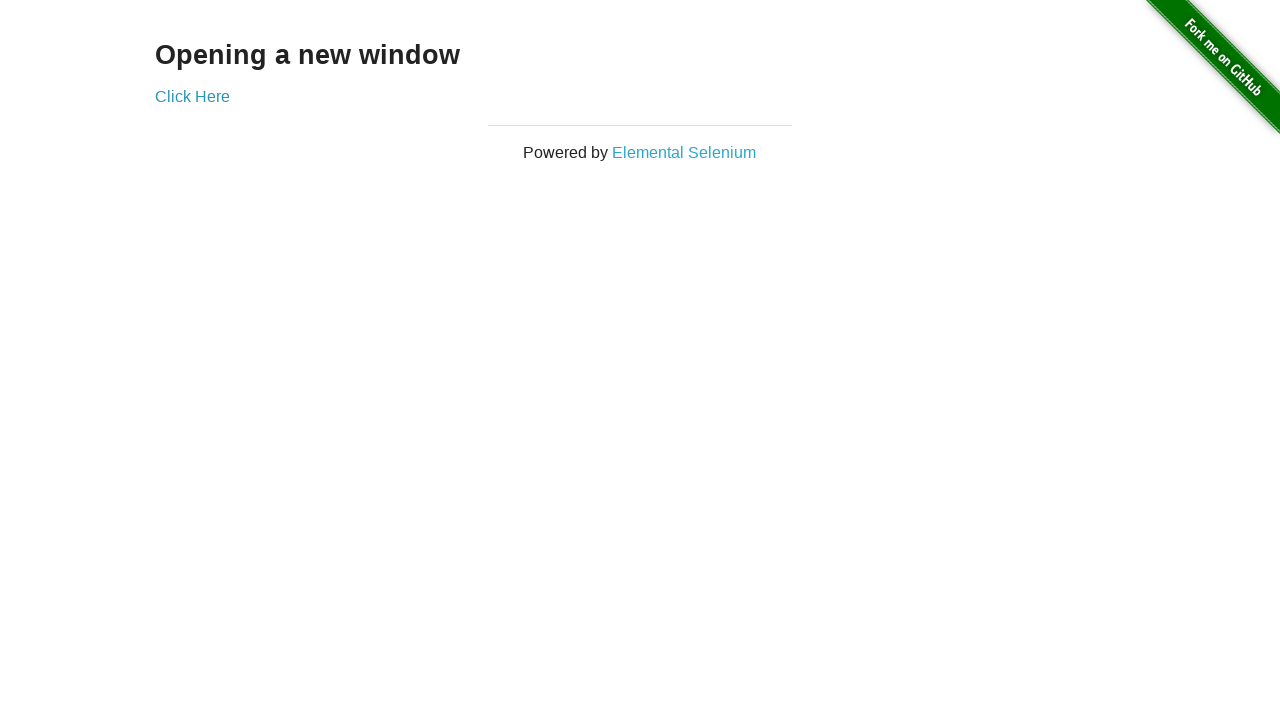

Captured new page object from newly opened window
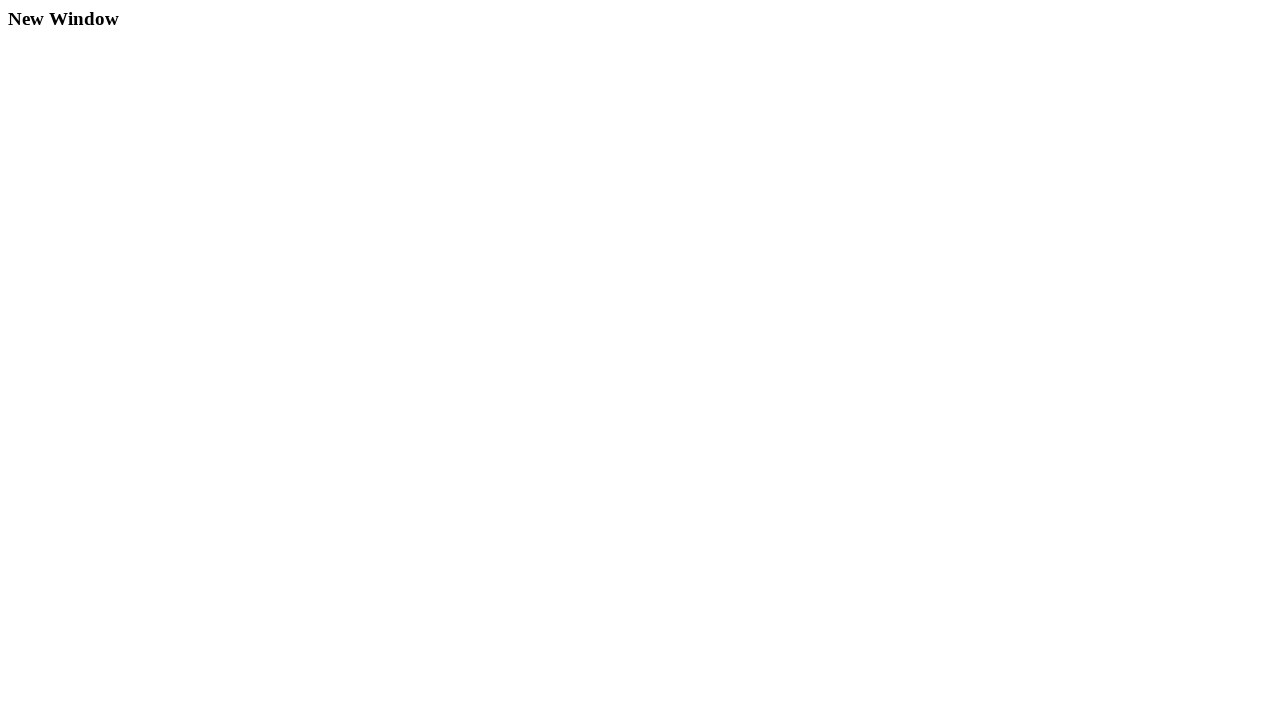

New window page loaded successfully
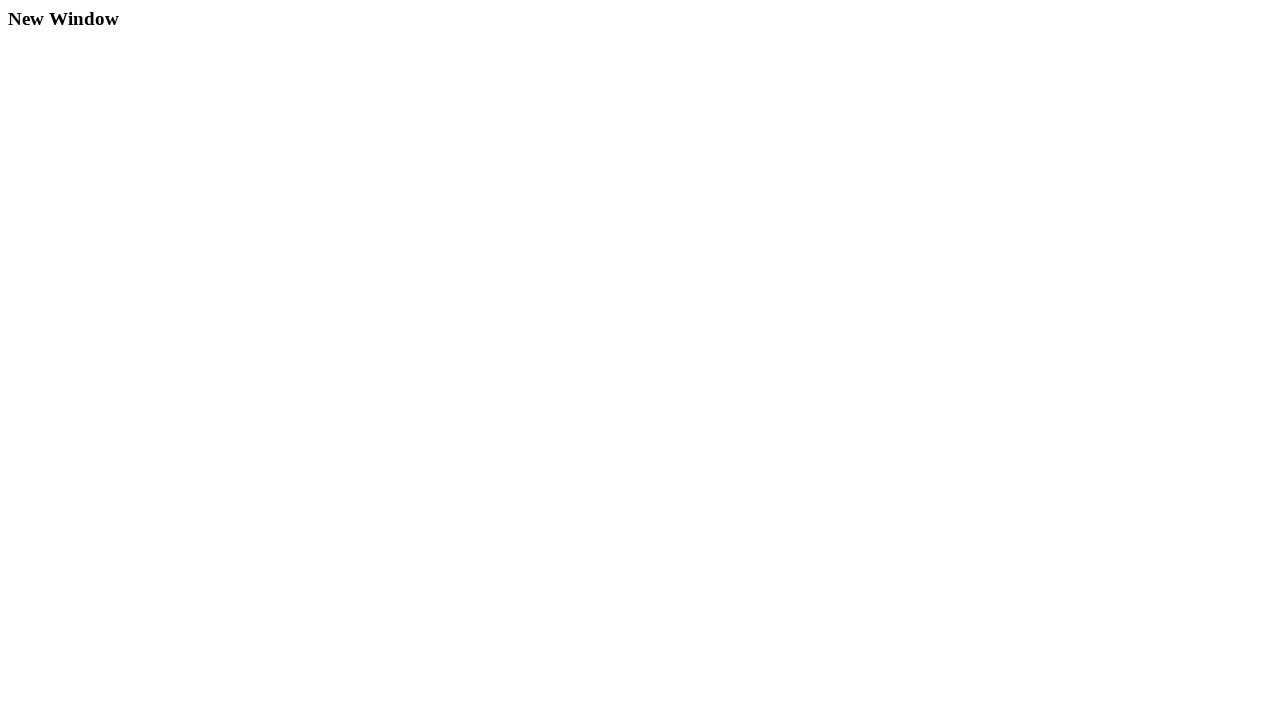

Waited for h3 heading element in new window
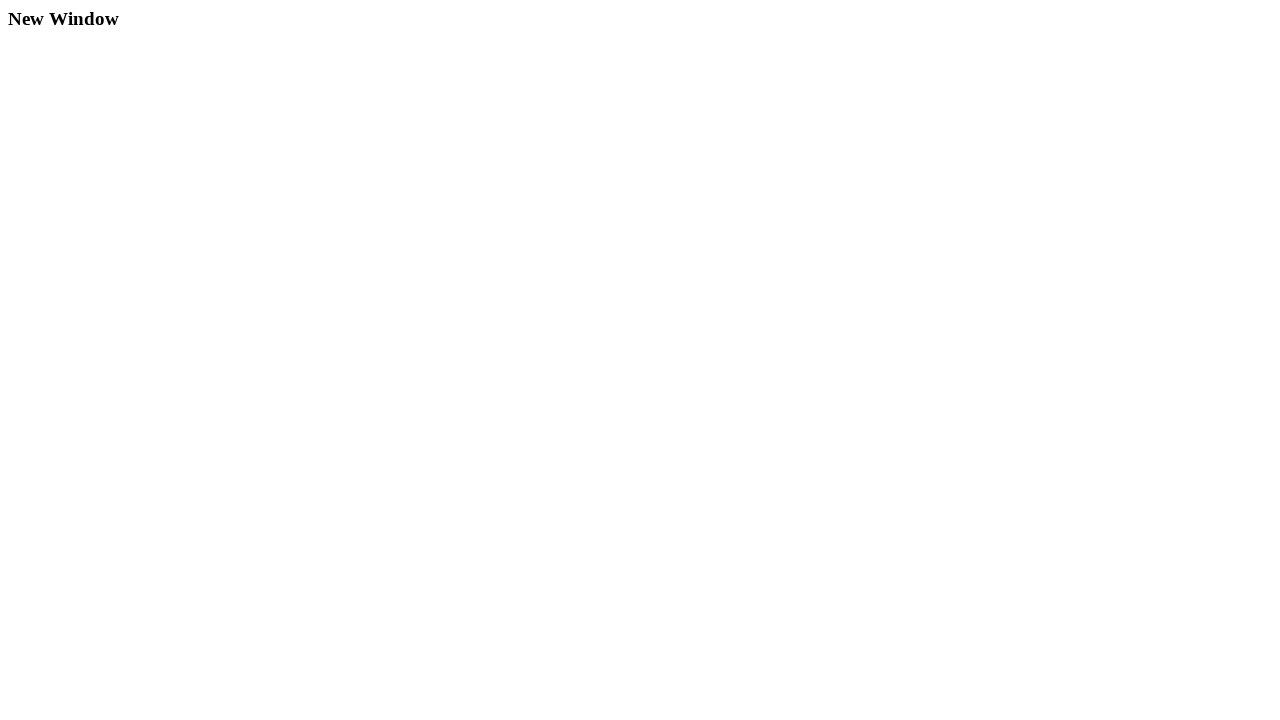

Retrieved heading text from new window: 'New Window'
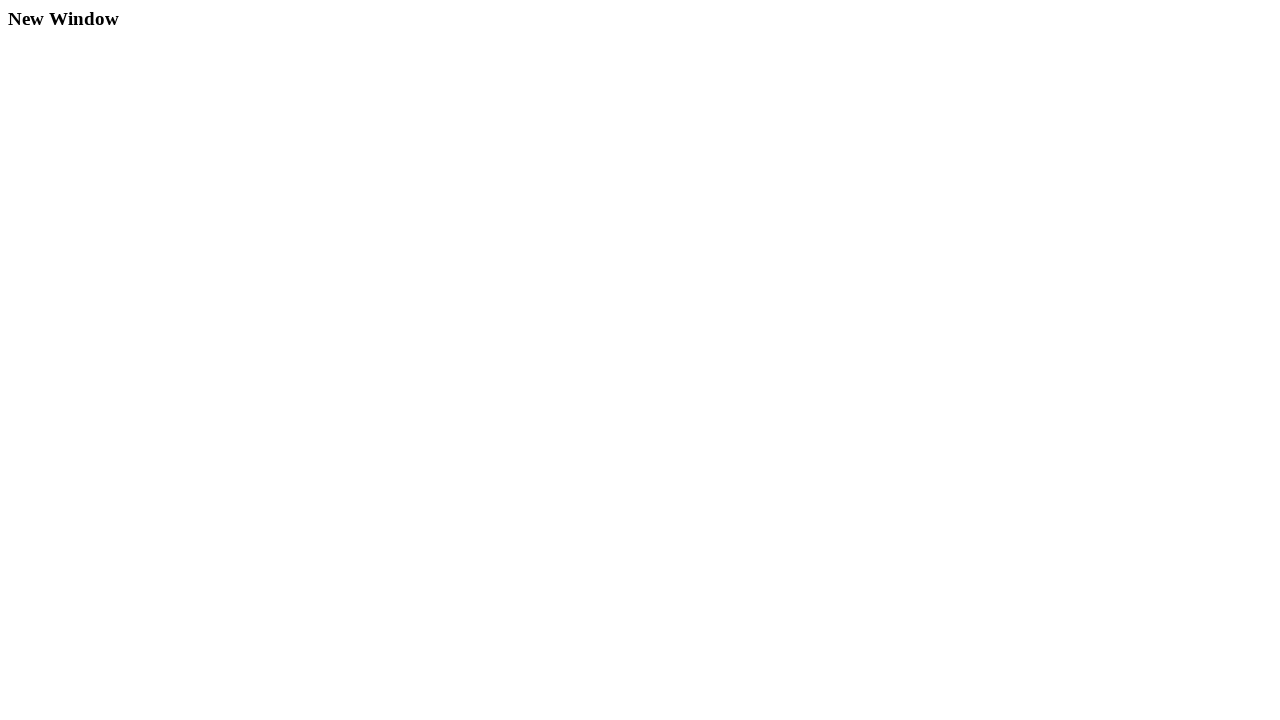

Printed heading text: New Window
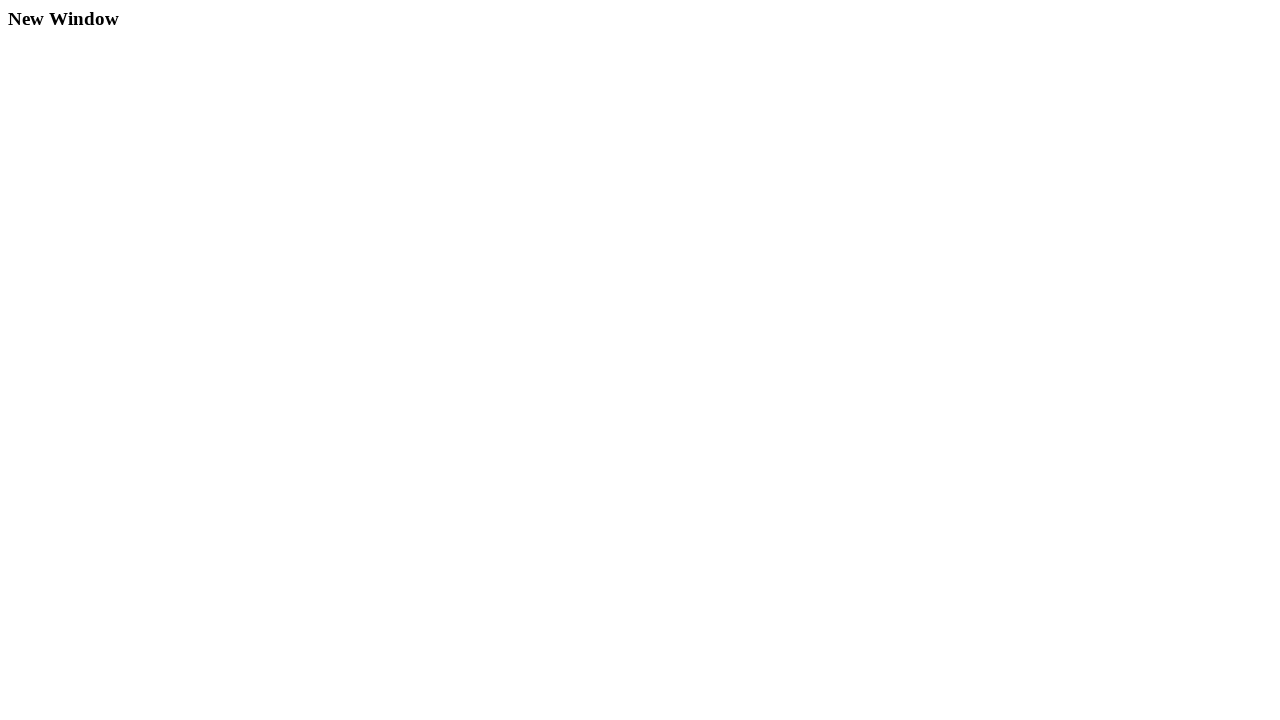

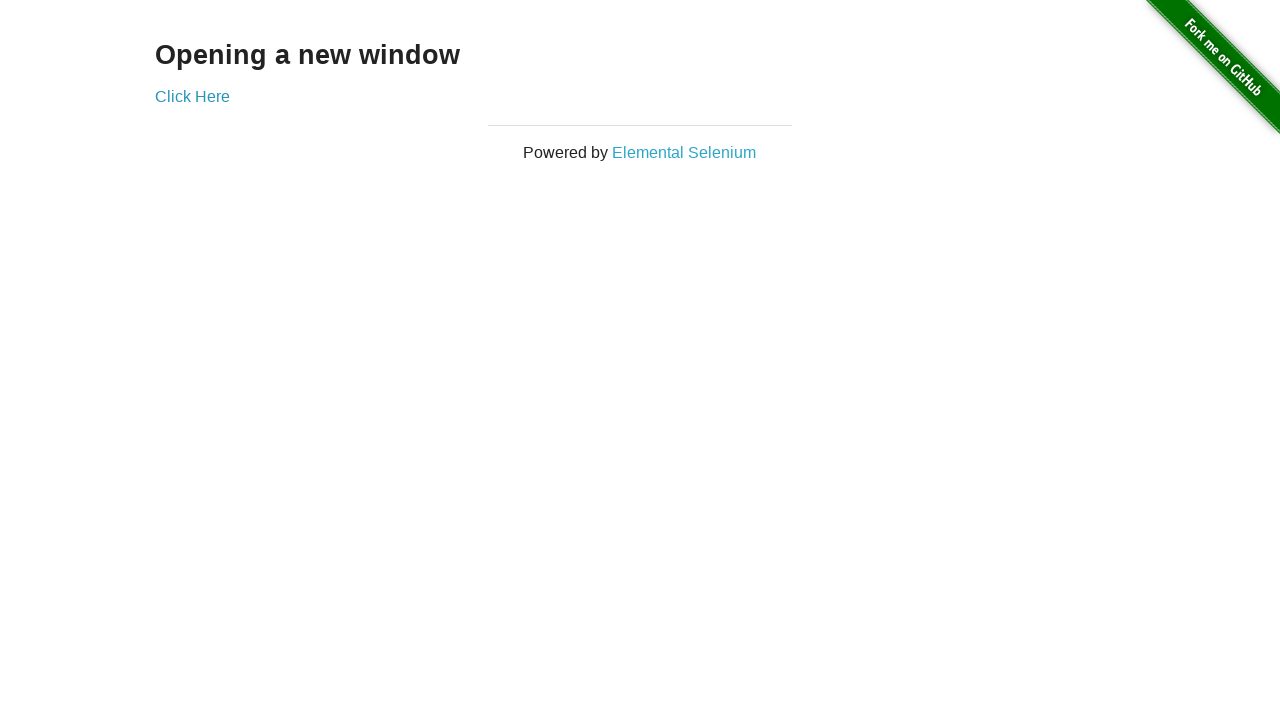